Opens multiple links from the Selenium downloads page in new tabs by right-clicking and selecting "open in new tab", then switches between all tabs to verify they opened correctly

Starting URL: https://www.selenium.dev/downloads/

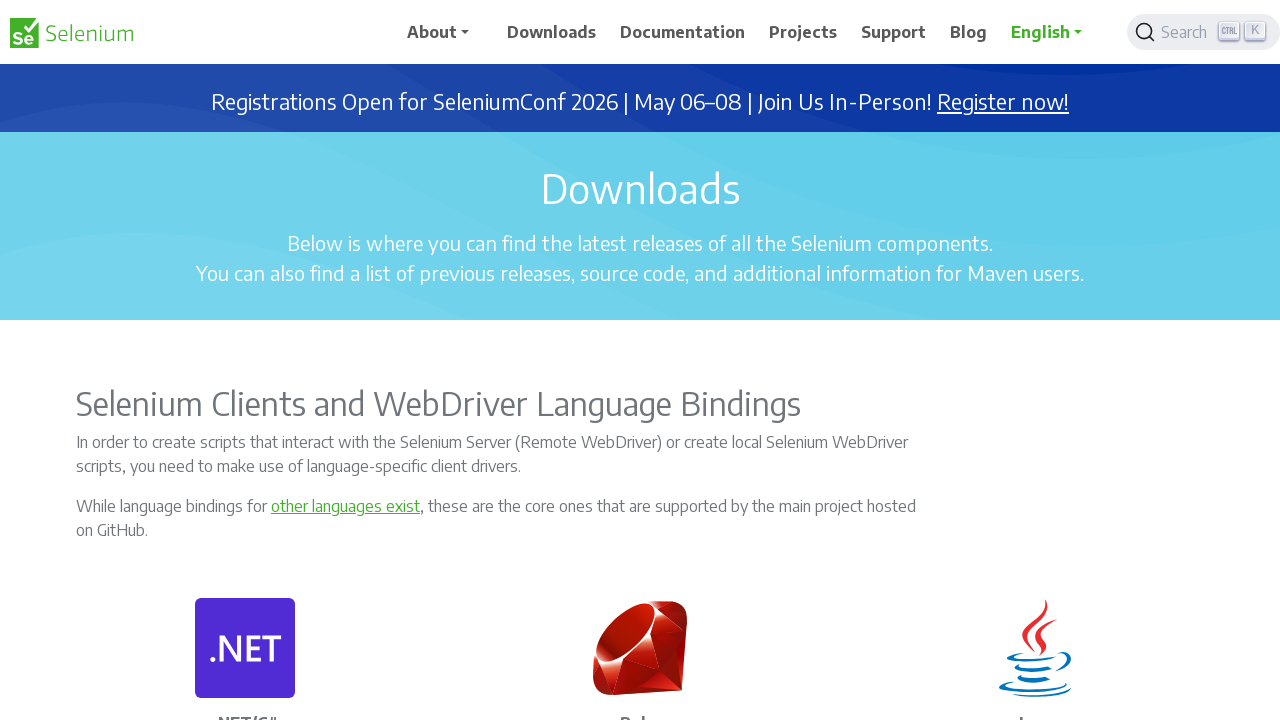

Located first card link on Selenium downloads page
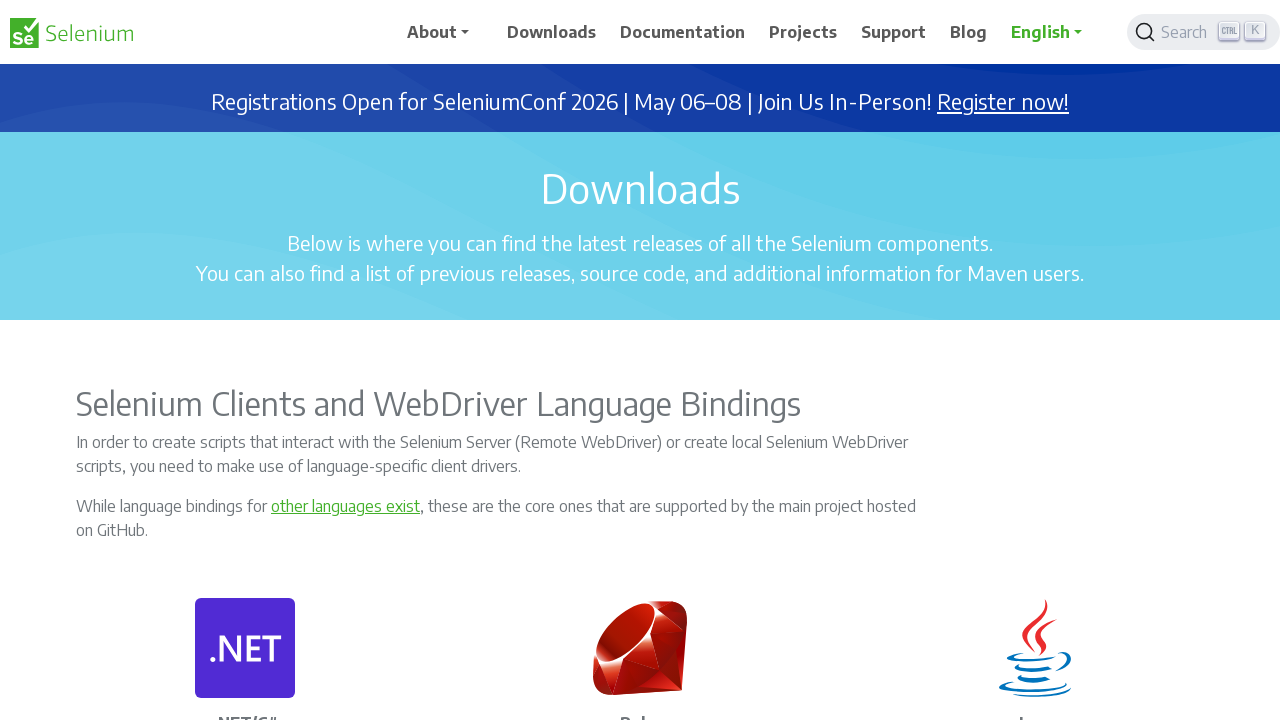

Located fourth card link on Selenium downloads page
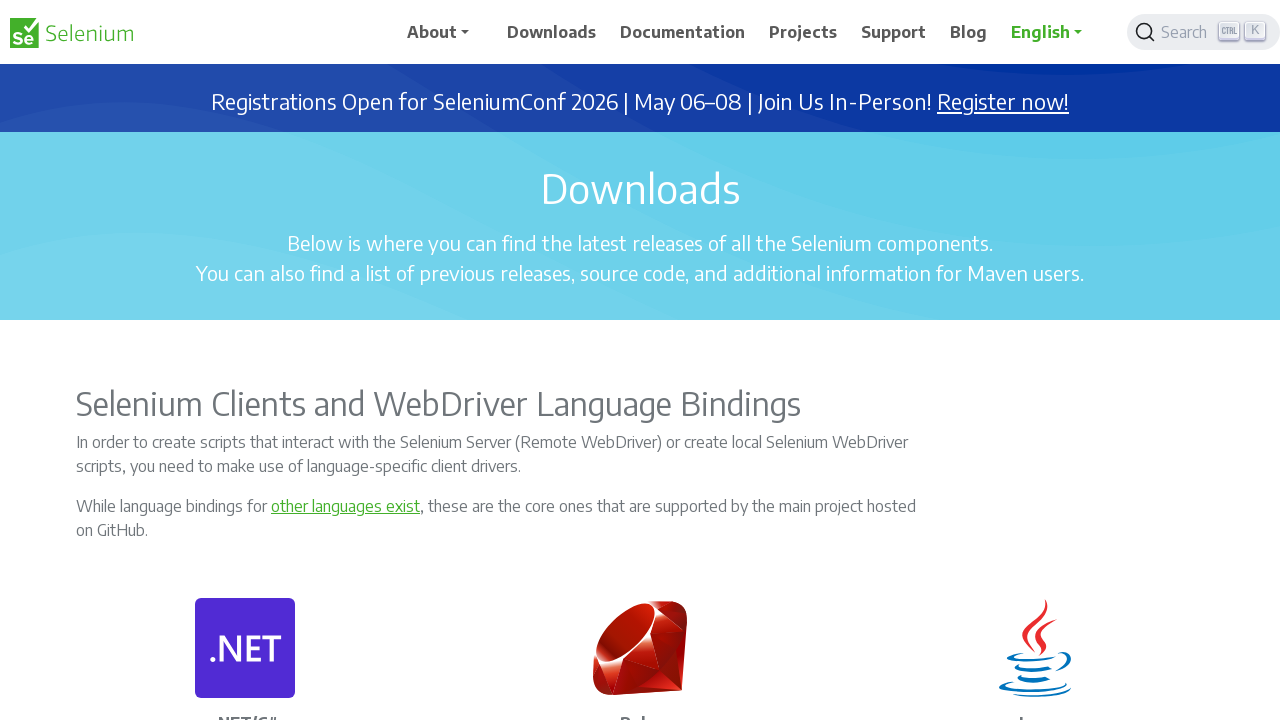

Located tenth card link on Selenium downloads page
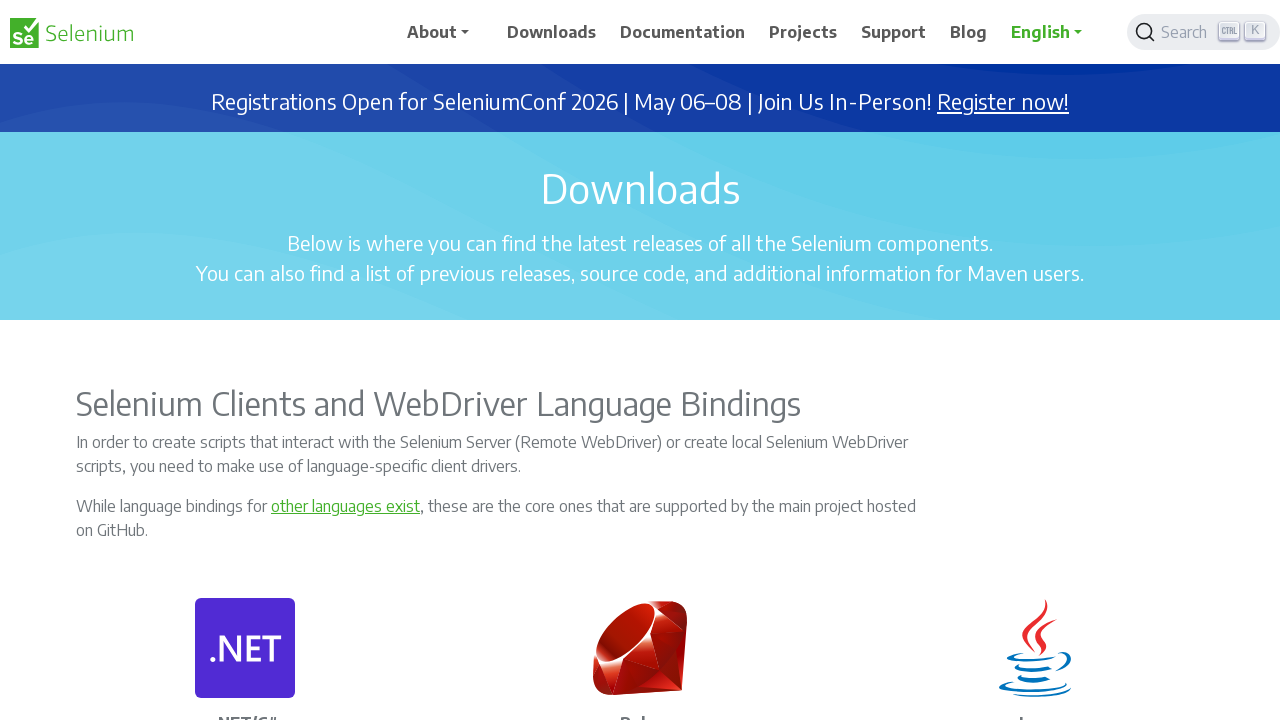

Located thirteenth card link on Selenium downloads page
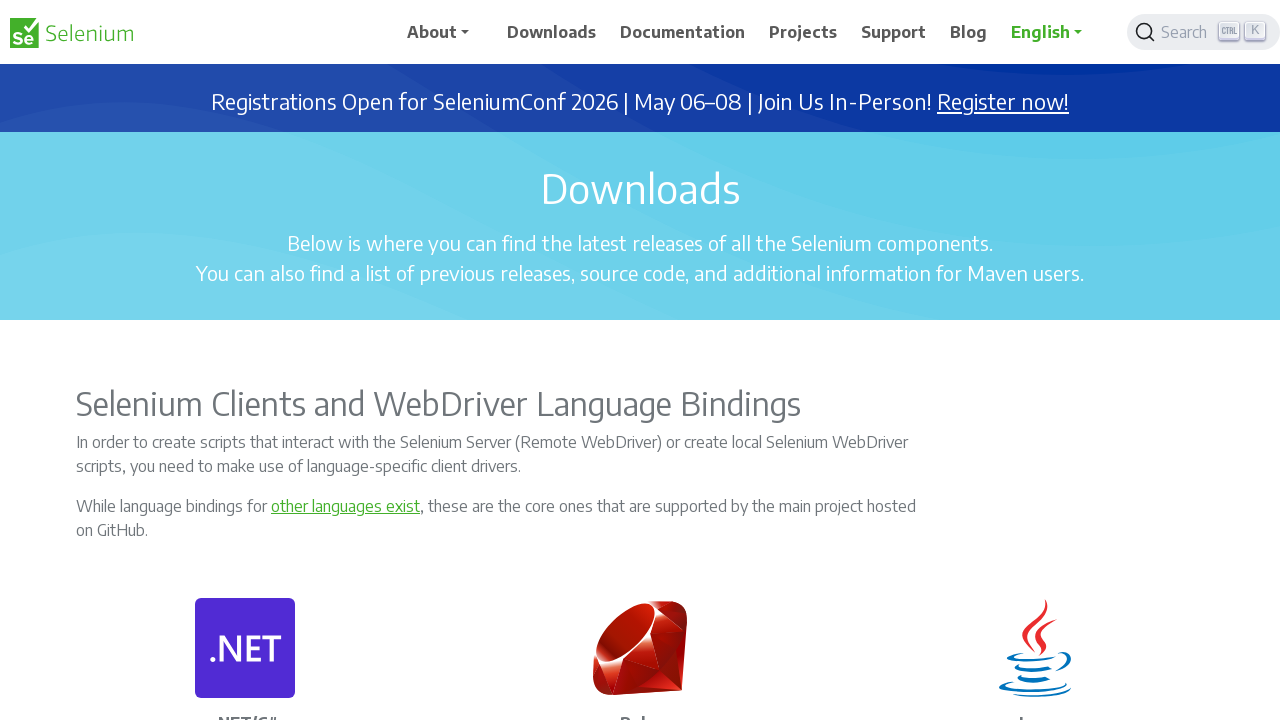

Middle-clicked a card link to open in new tab at (271, 360) on (//a[@class='card-link'])[1]
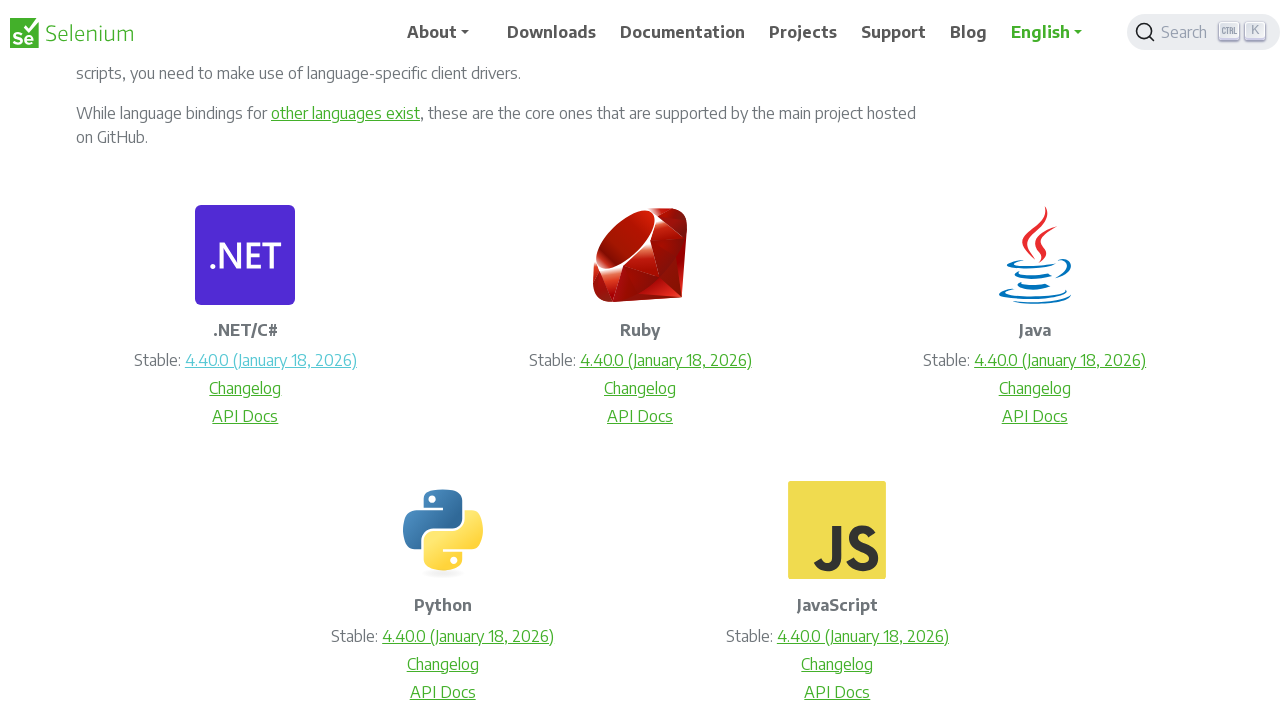

Waited 1 second for new tab to open
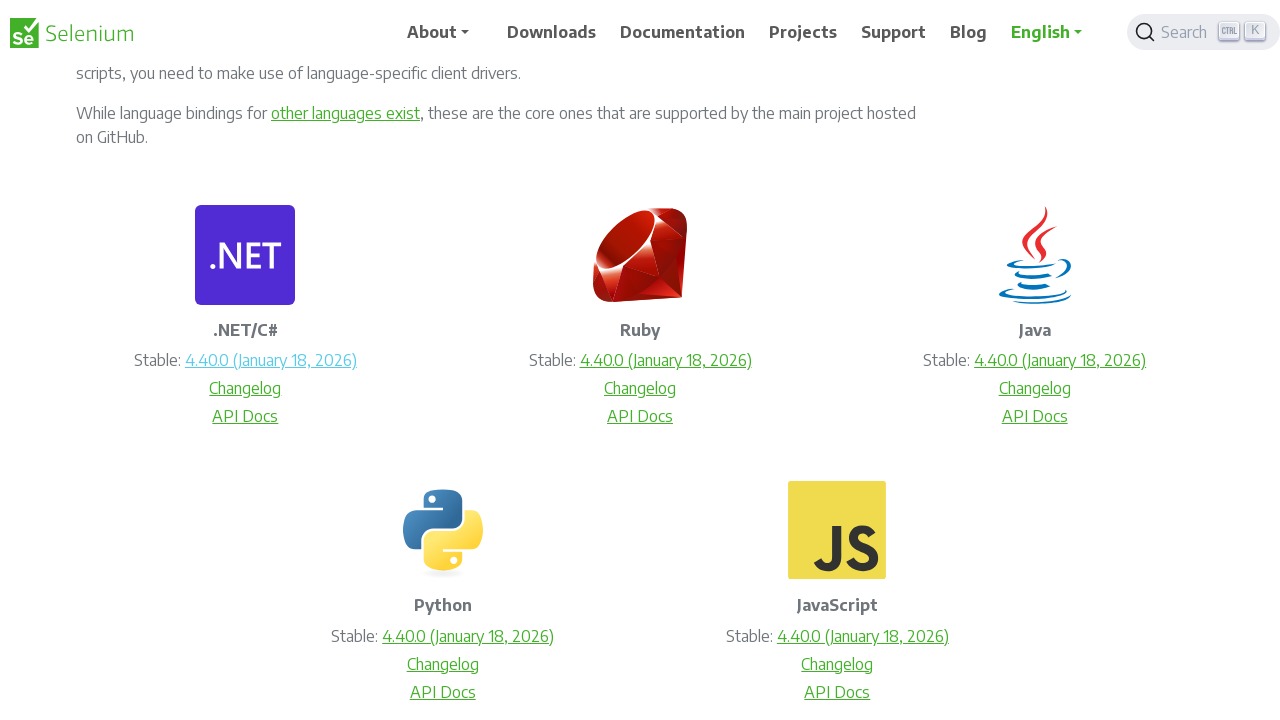

Middle-clicked a card link to open in new tab at (666, 360) on (//a[@class='card-link'])[4]
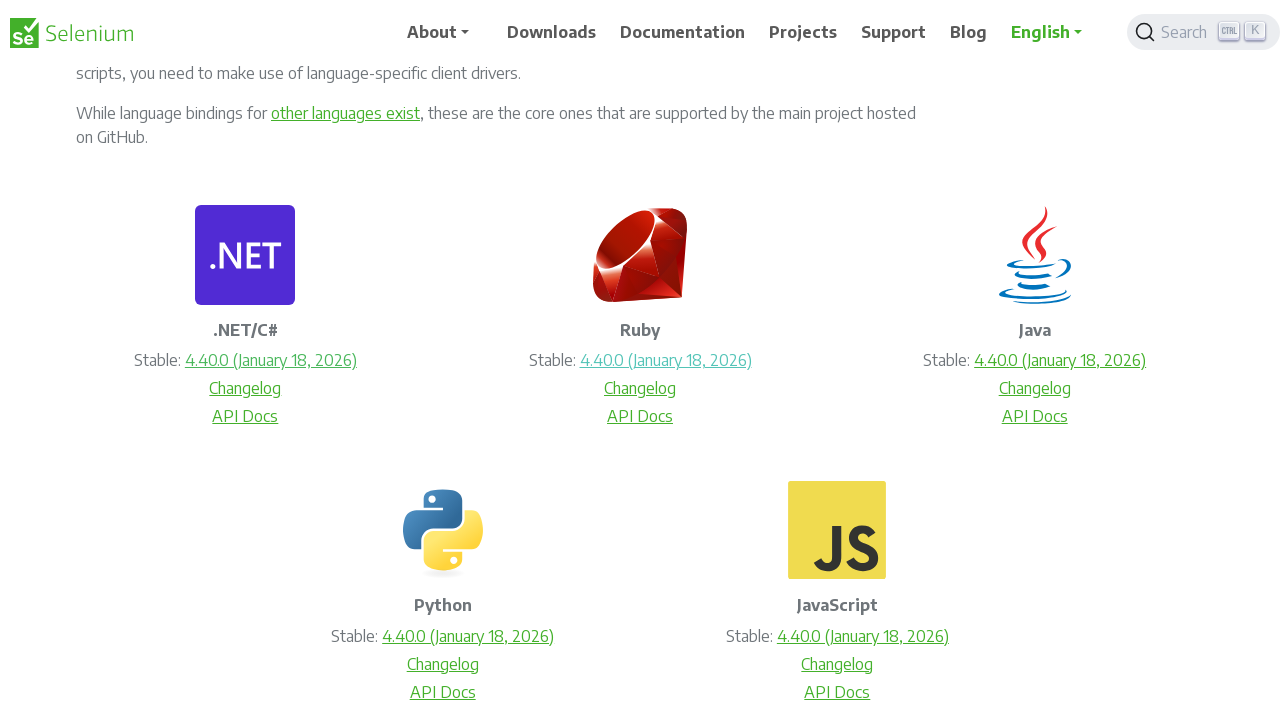

Waited 1 second for new tab to open
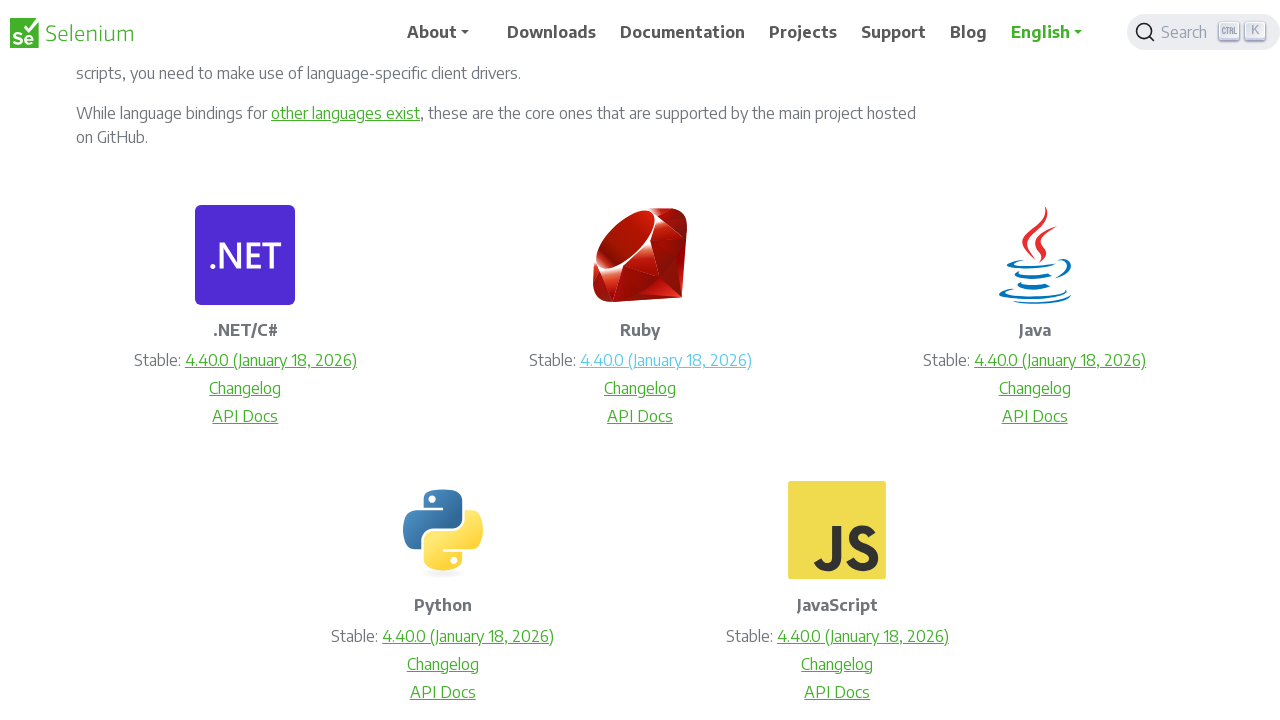

Middle-clicked a card link to open in new tab at (468, 636) on (//a[@class='card-link'])[10]
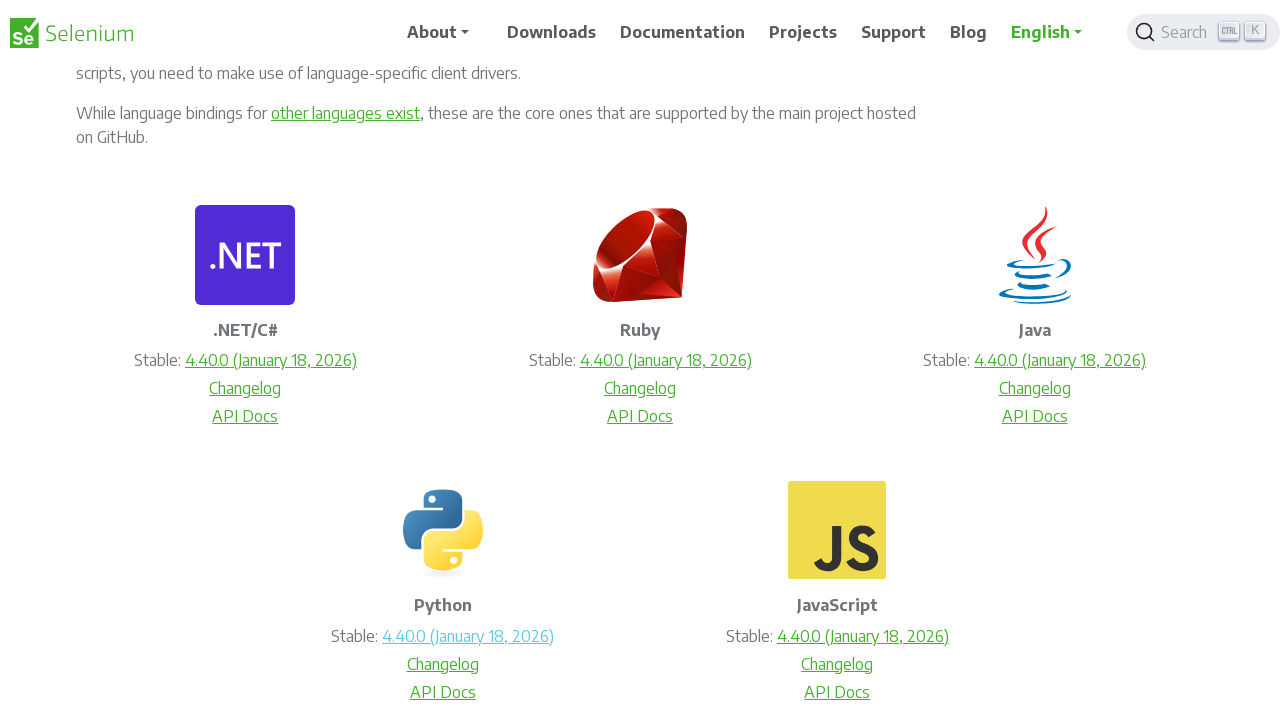

Waited 1 second for new tab to open
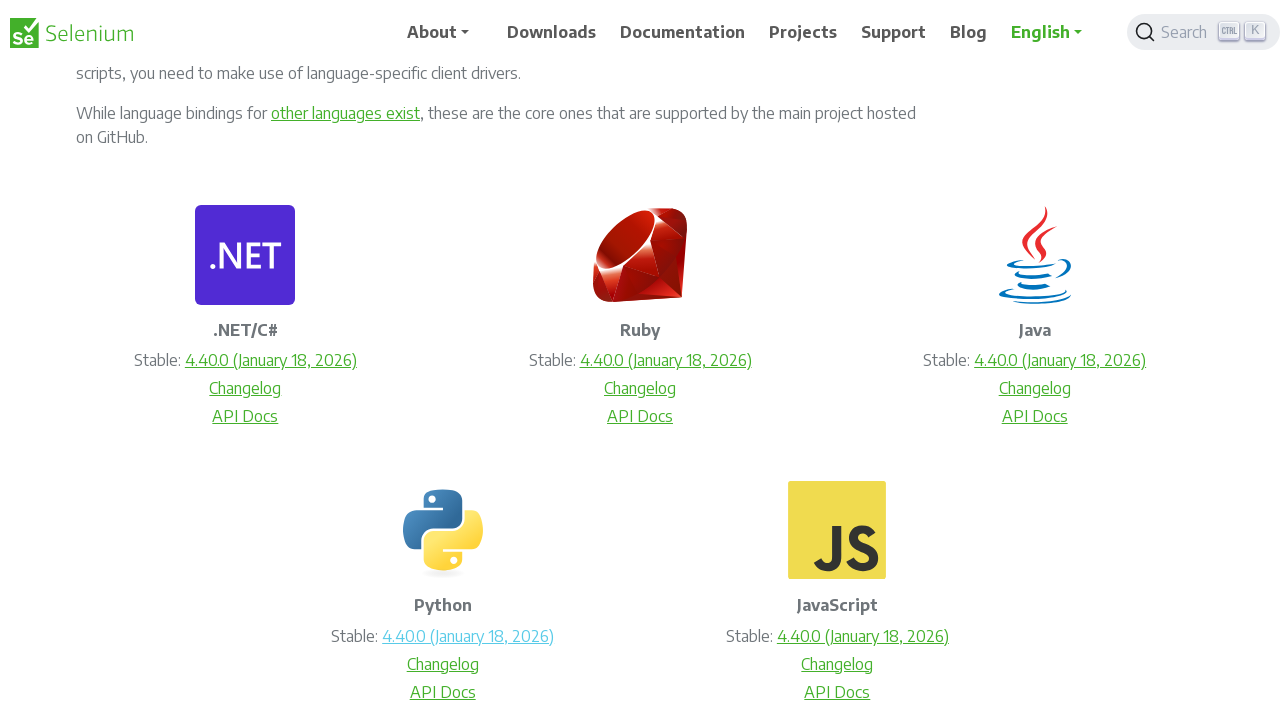

Middle-clicked a card link to open in new tab at (863, 636) on (//a[@class='card-link'])[13]
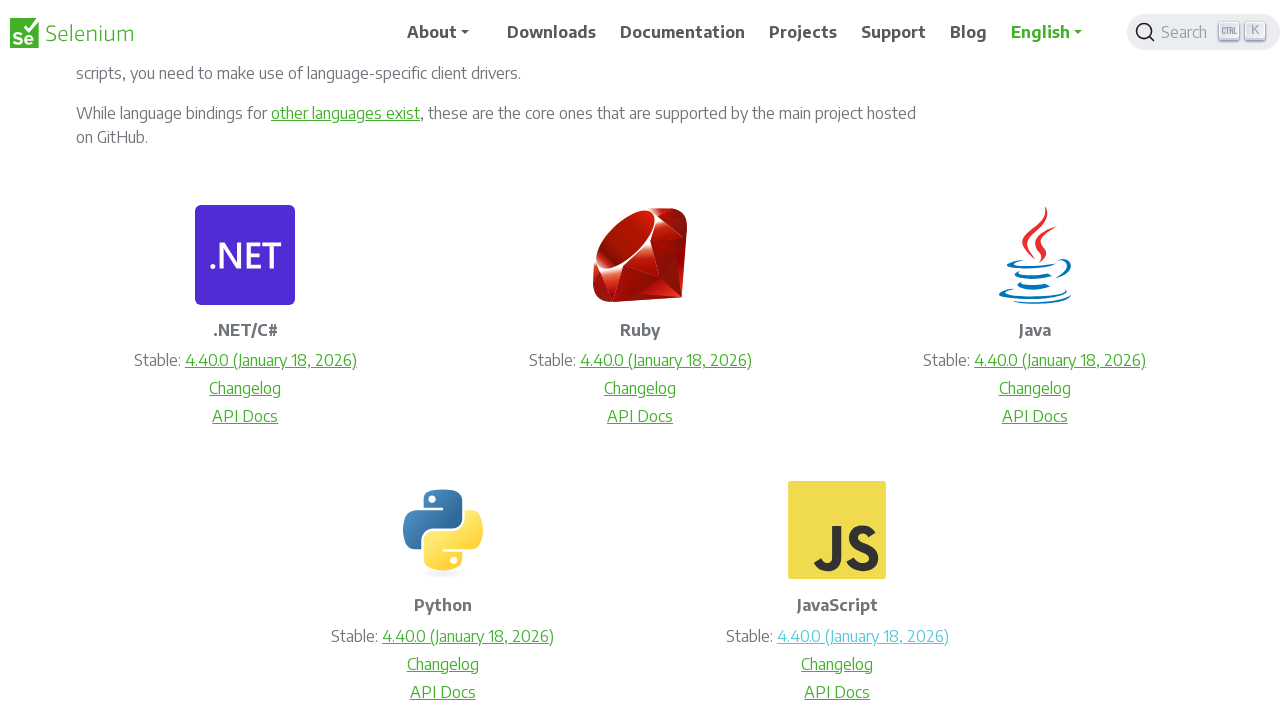

Waited 1 second for new tab to open
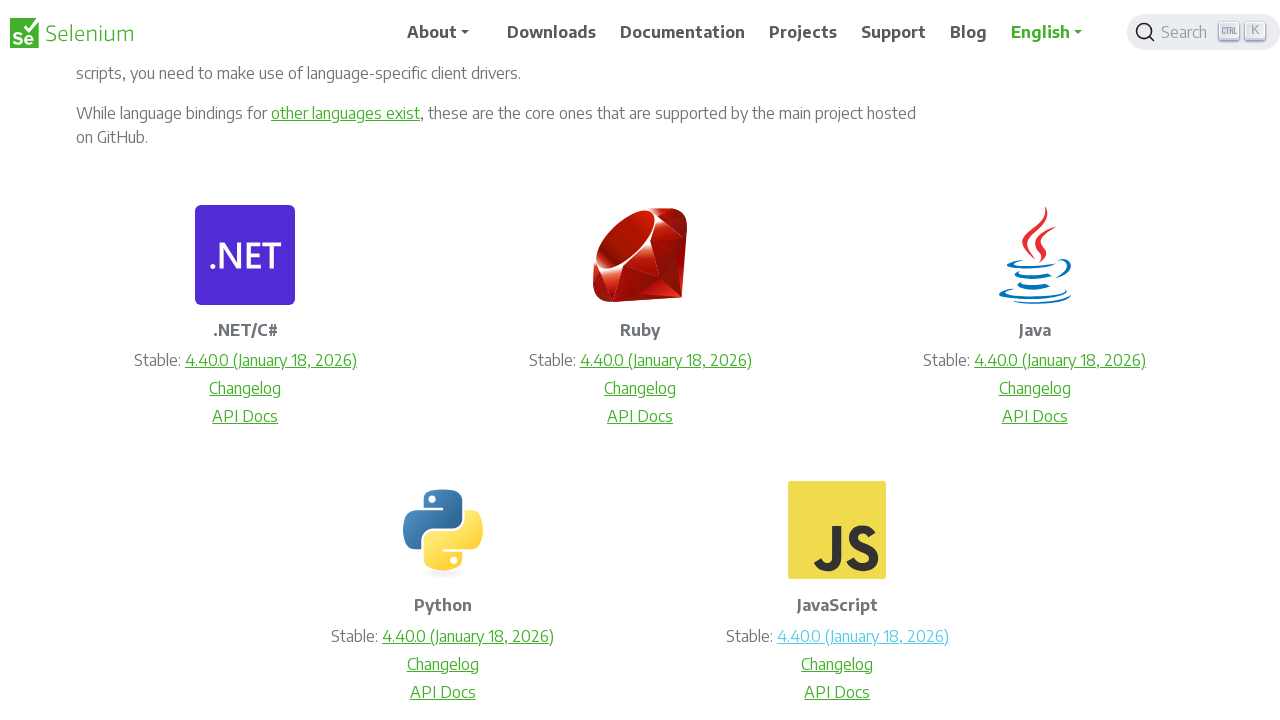

Retrieved all open pages/tabs - total count: 5
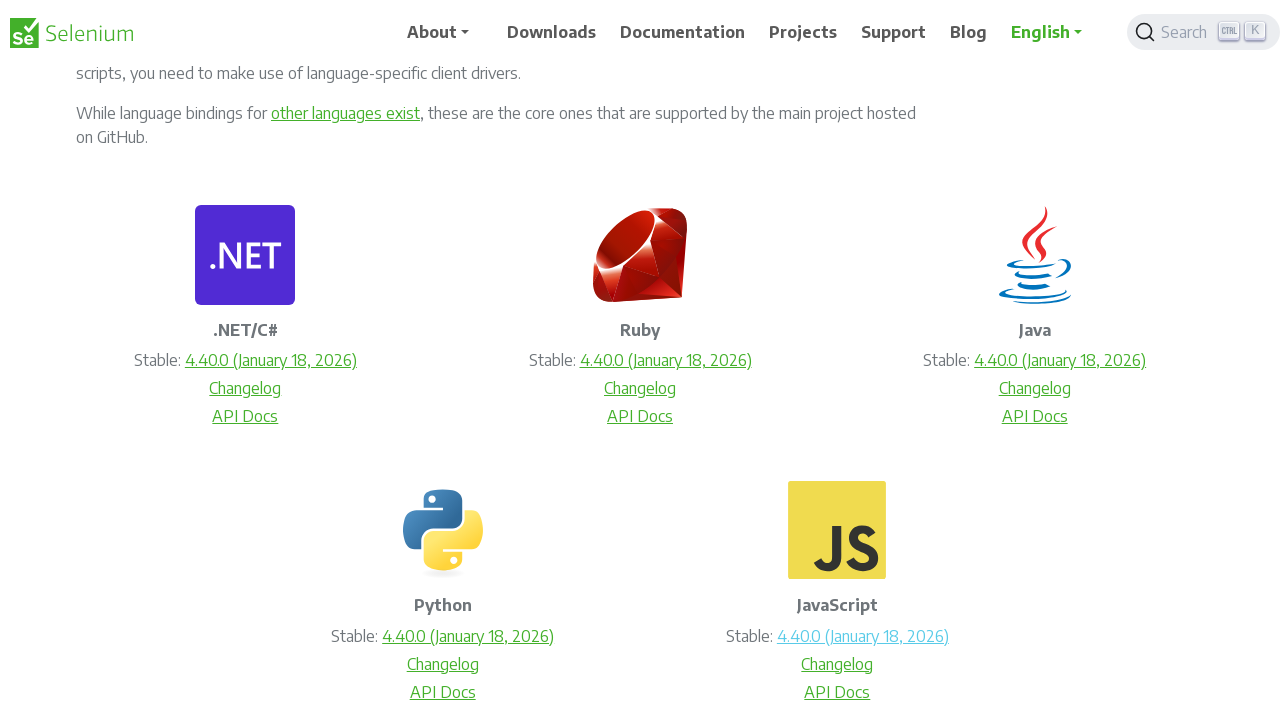

Brought a new tab to focus
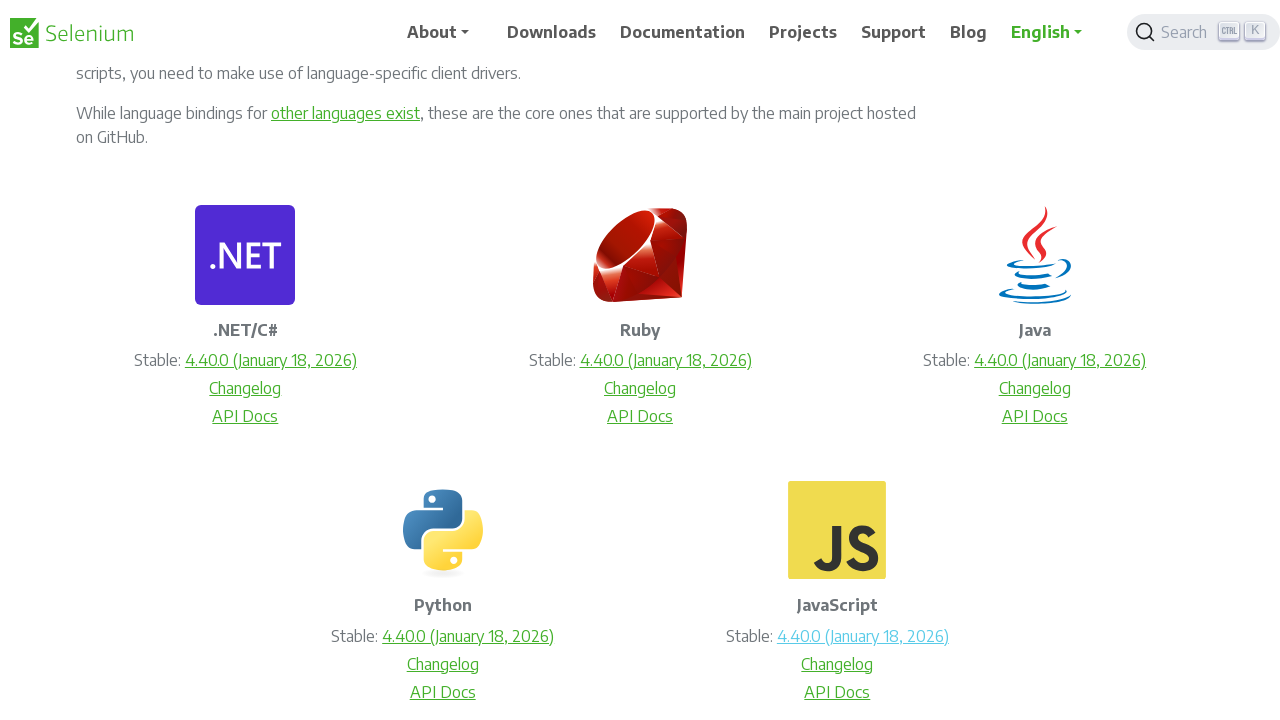

Verified new tab page loaded with domcontentloaded state
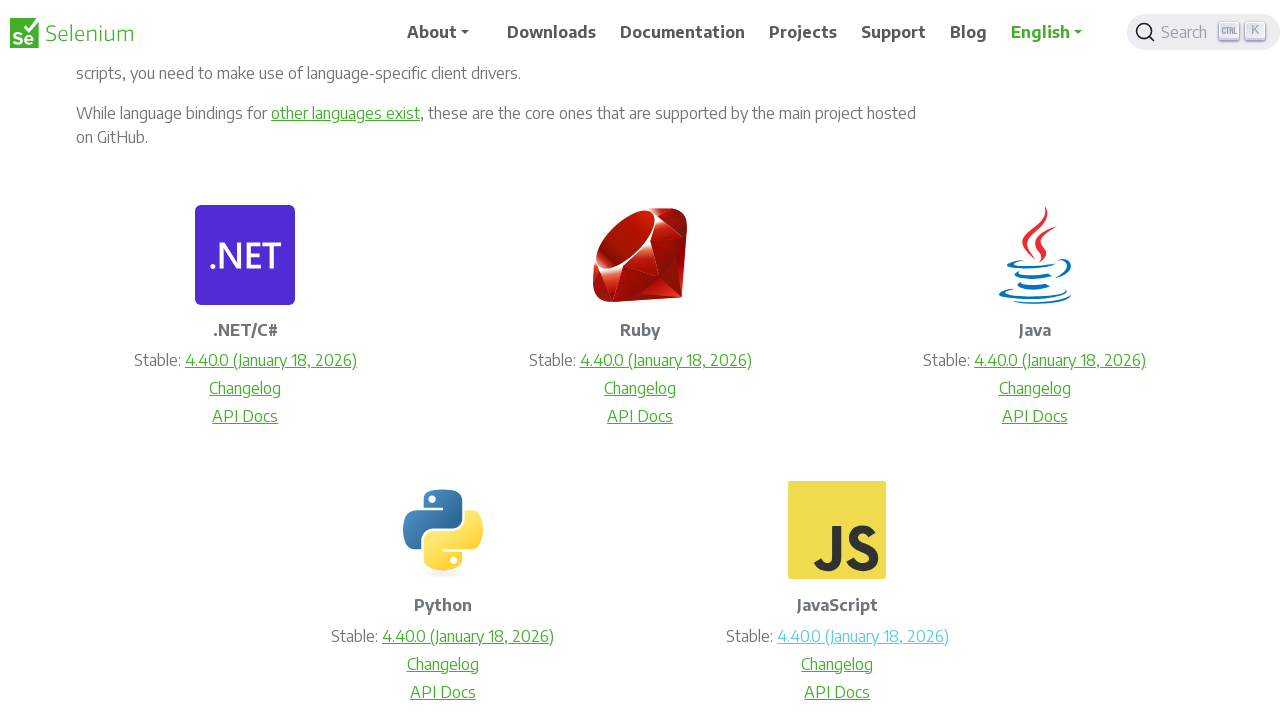

Closed the new tab
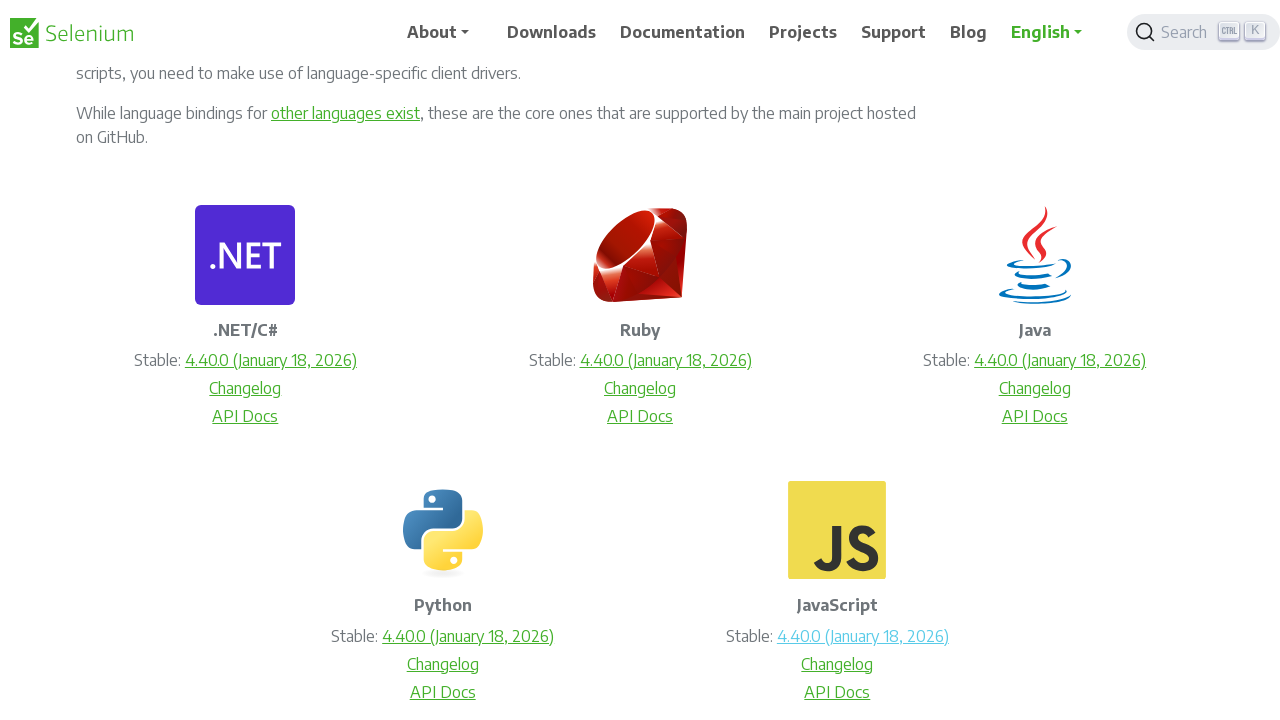

Brought a new tab to focus
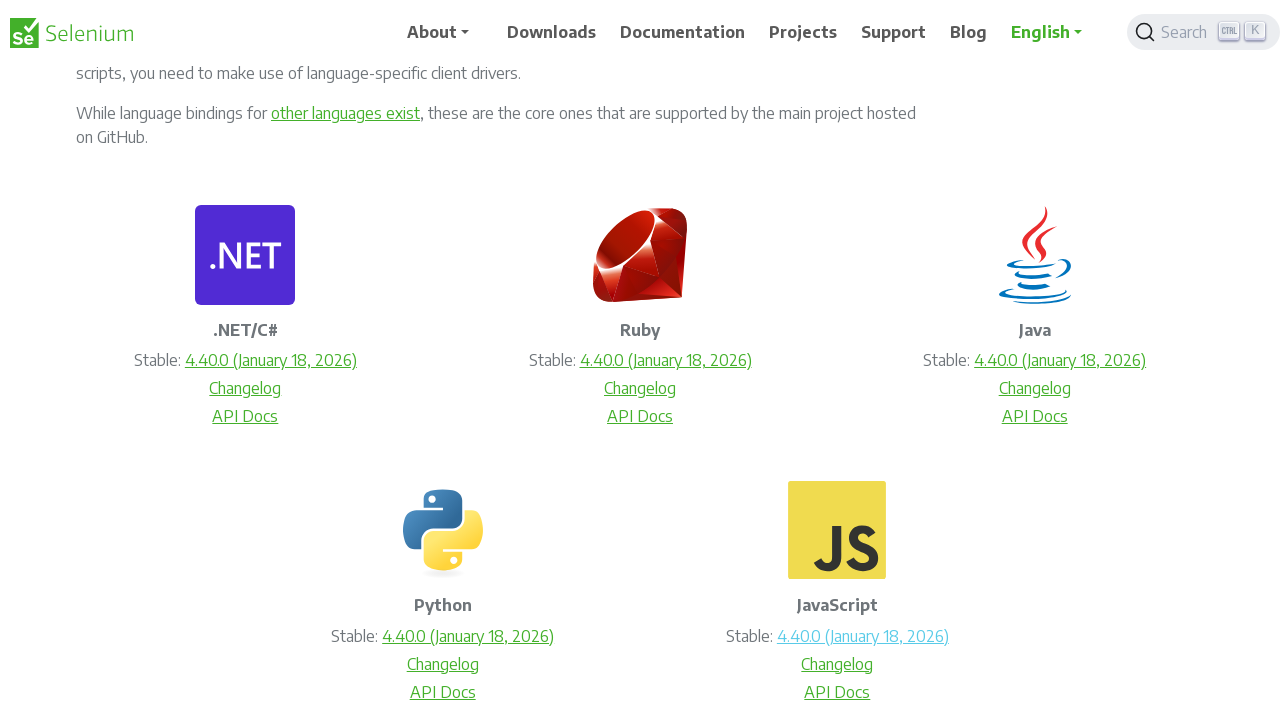

Verified new tab page loaded with domcontentloaded state
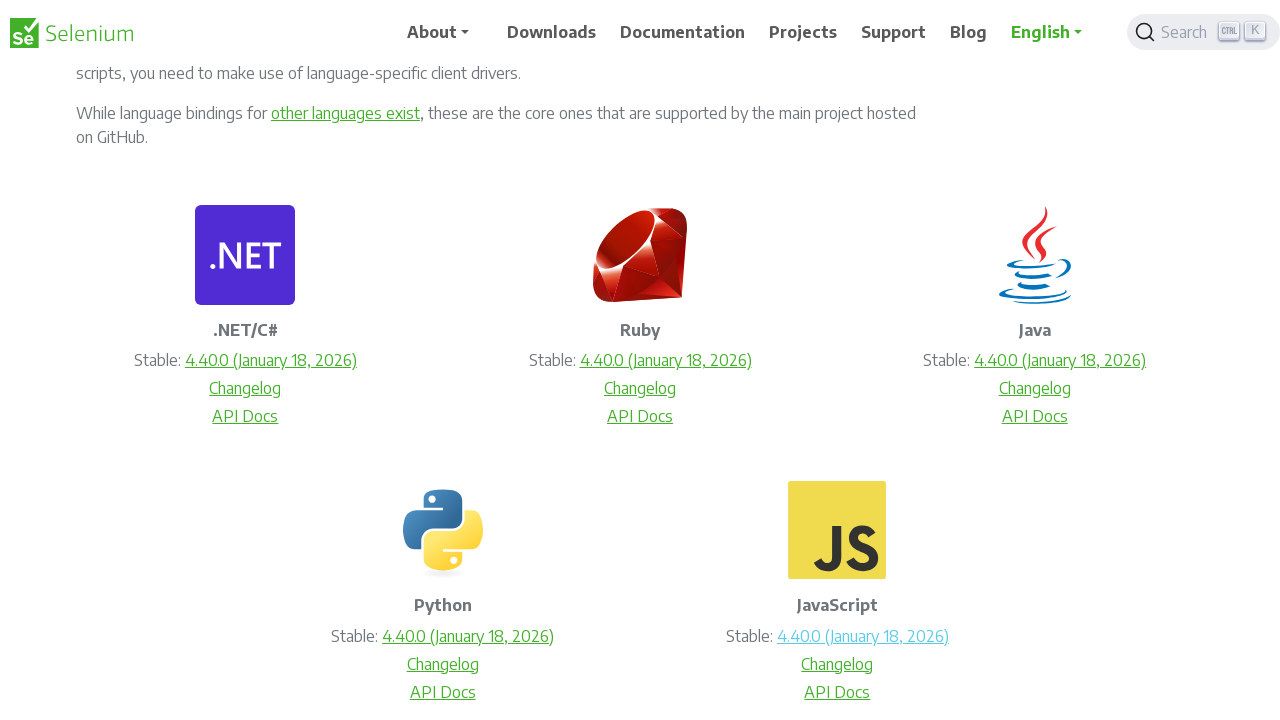

Closed the new tab
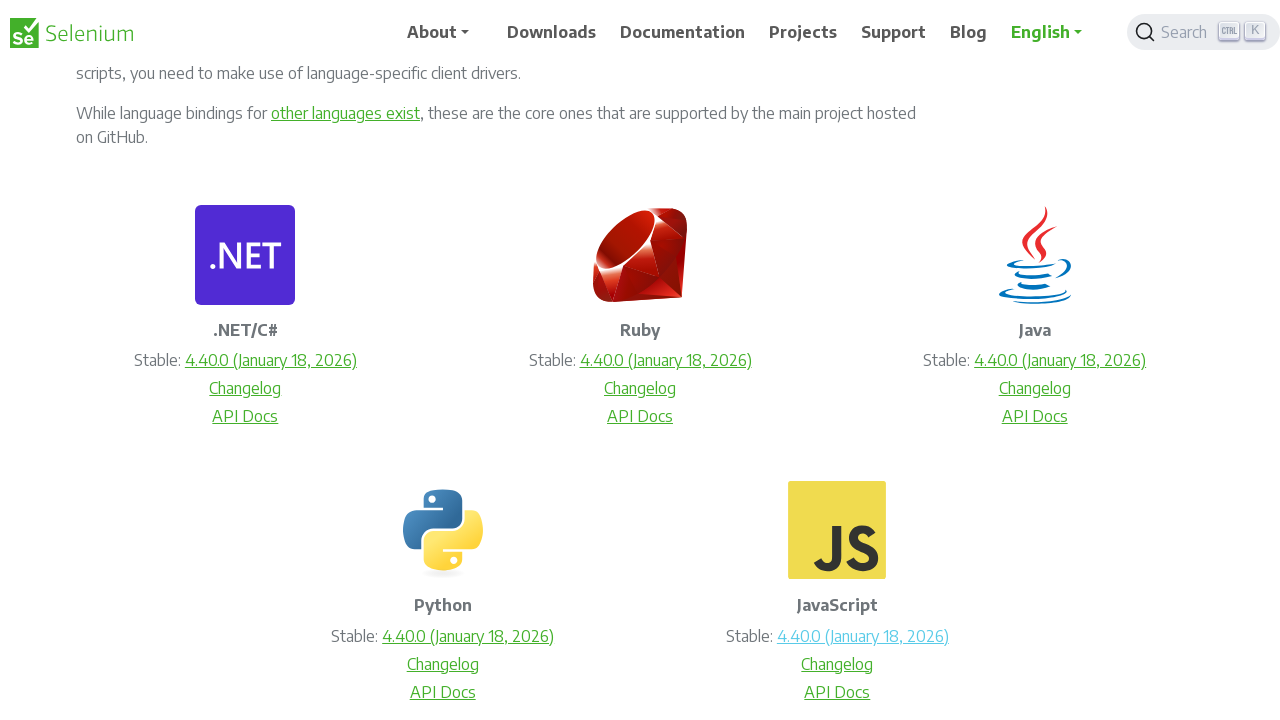

Brought a new tab to focus
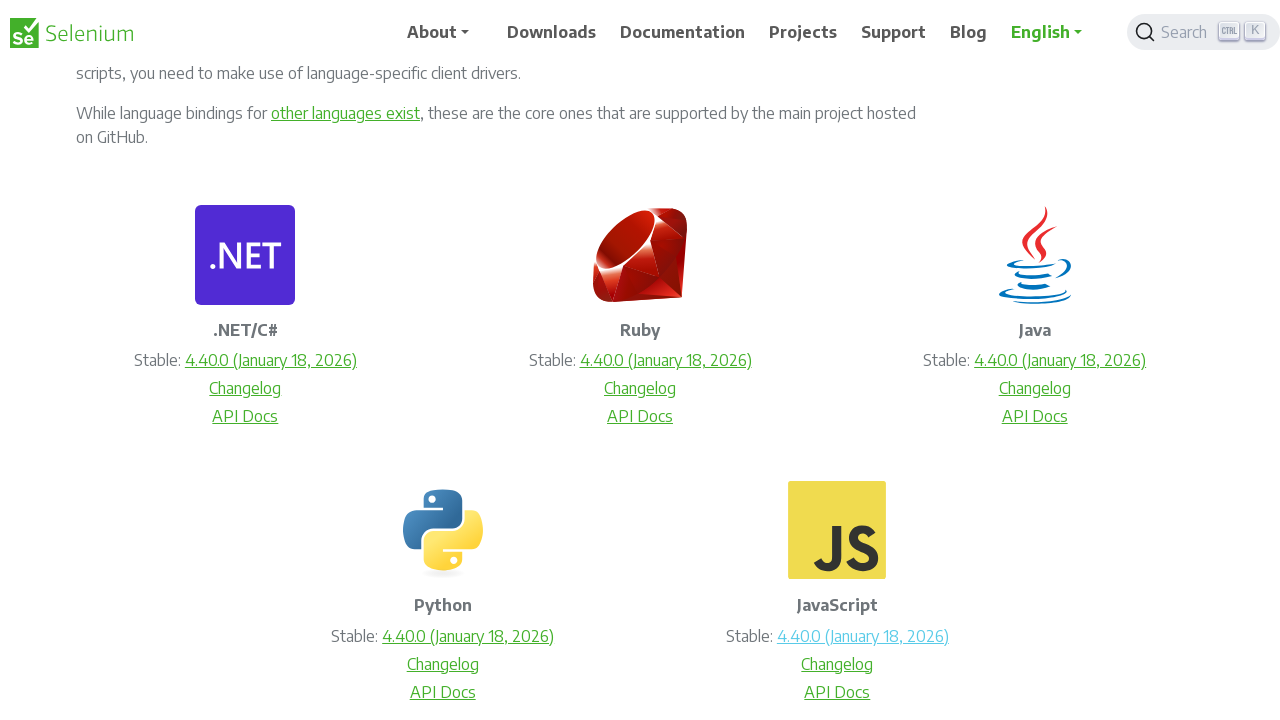

Verified new tab page loaded with domcontentloaded state
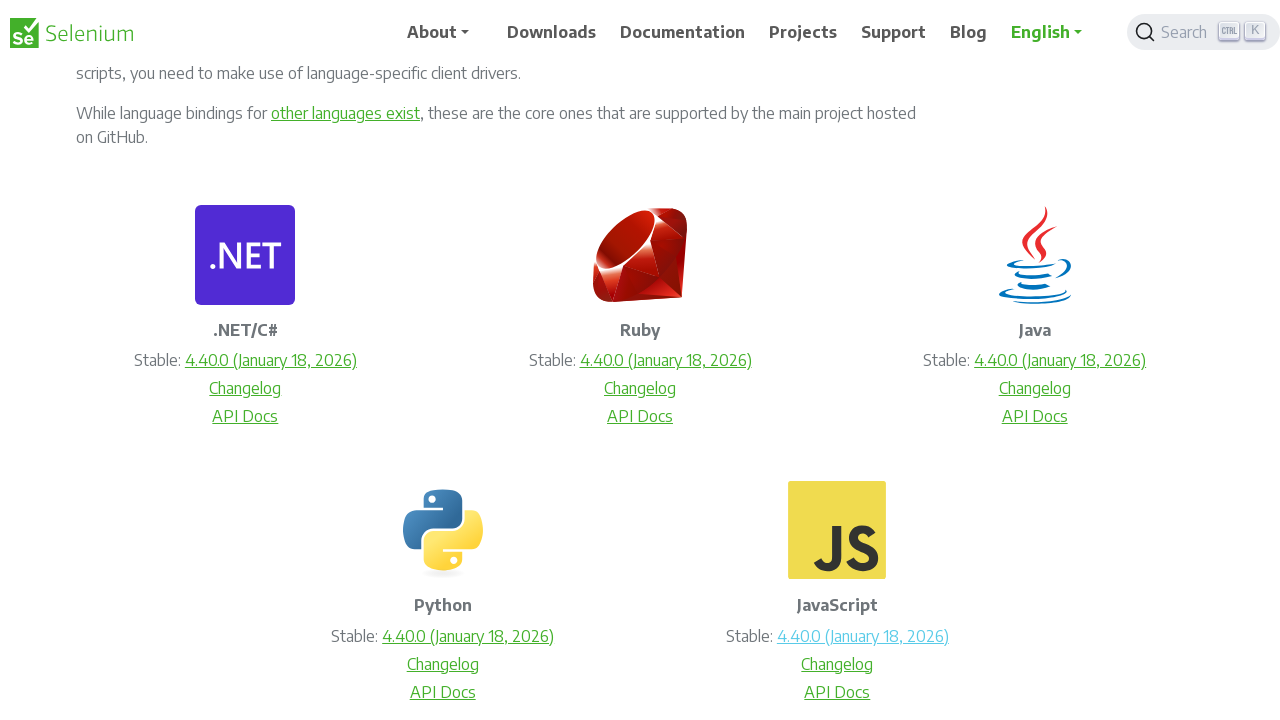

Closed the new tab
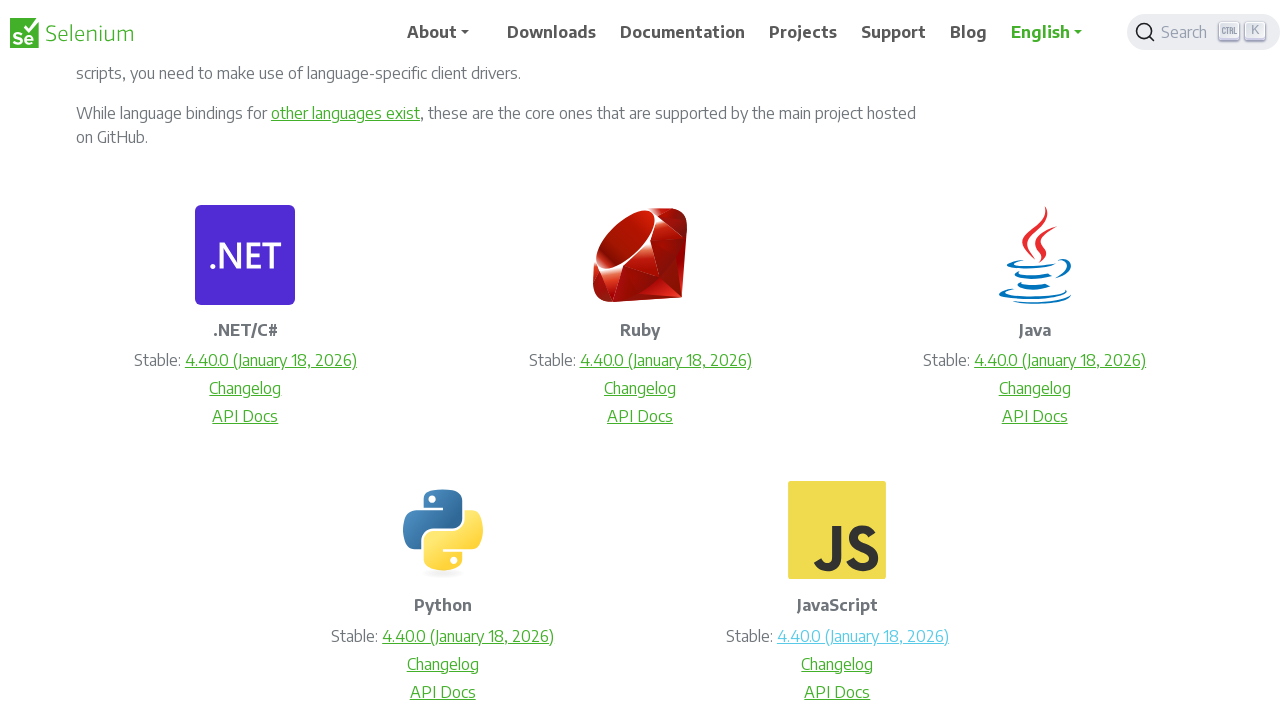

Brought a new tab to focus
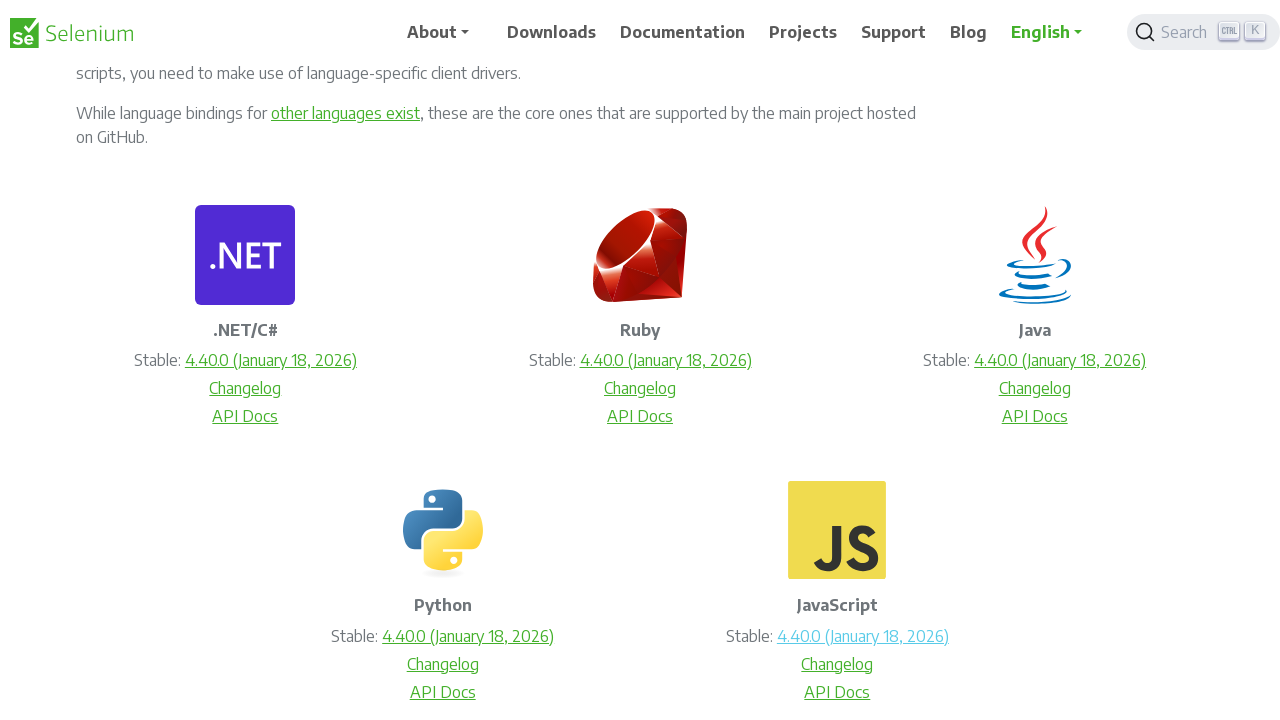

Verified new tab page loaded with domcontentloaded state
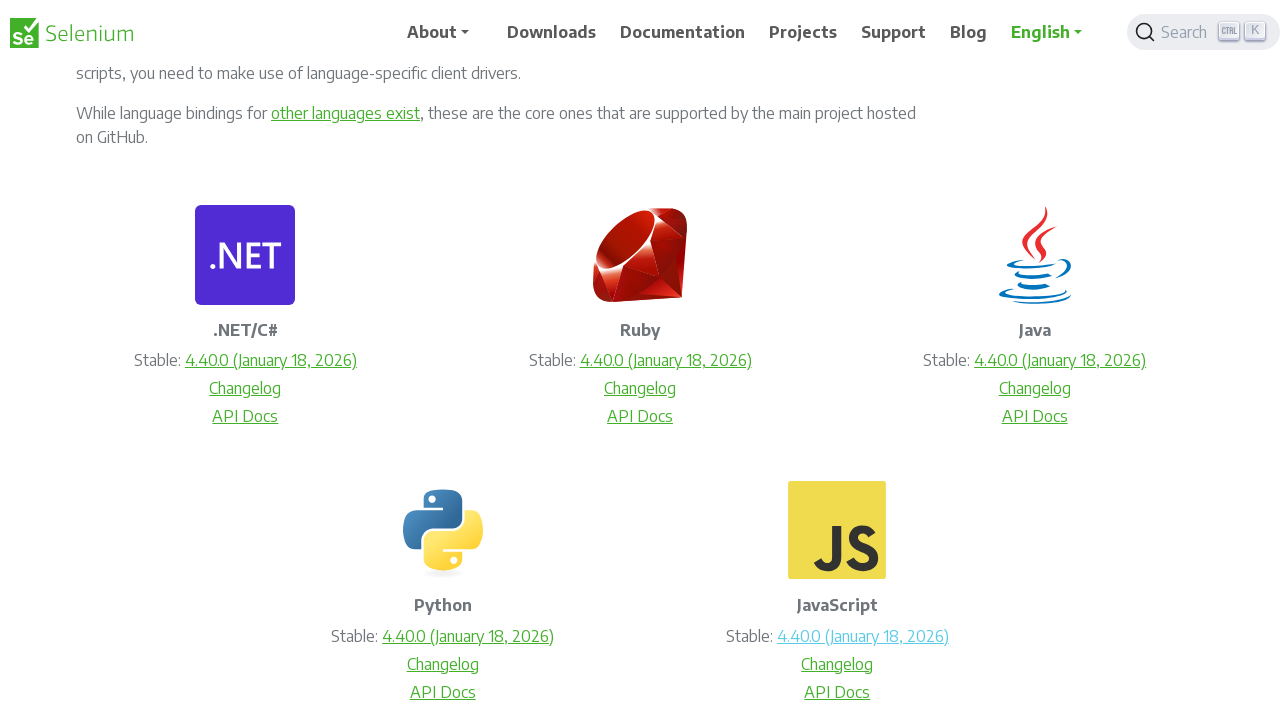

Closed the new tab
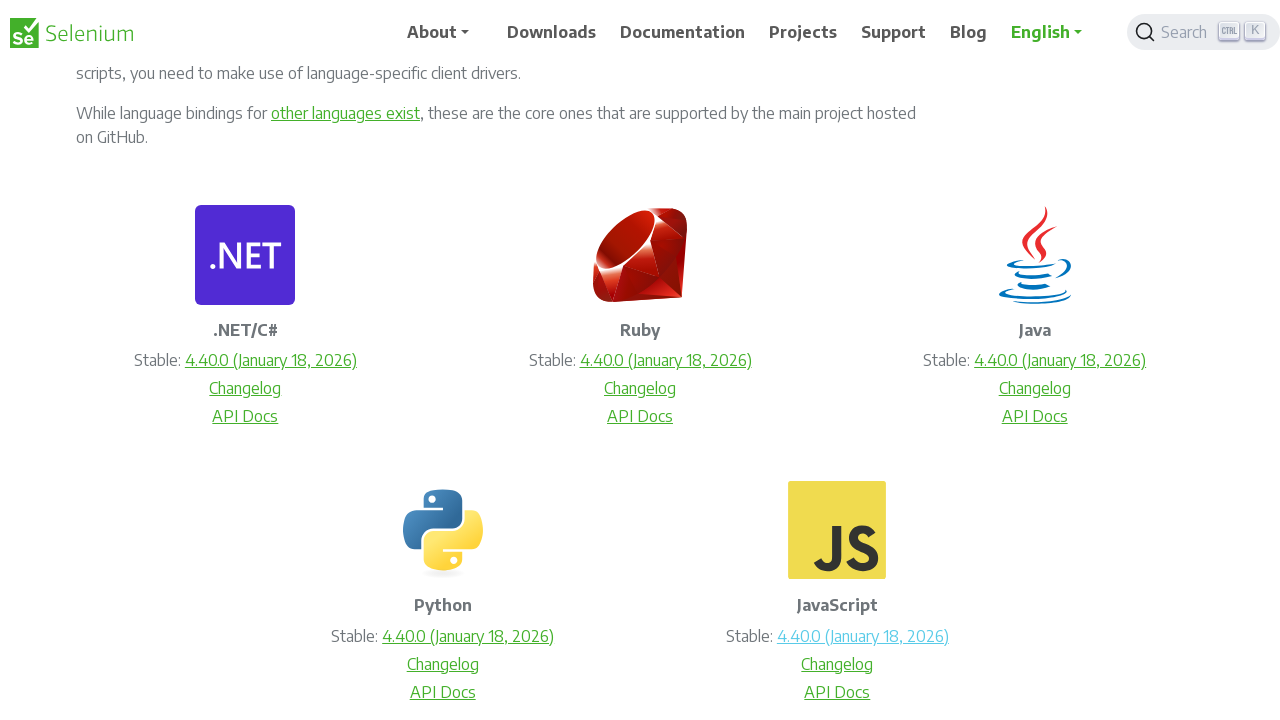

Brought original Selenium downloads tab back to focus
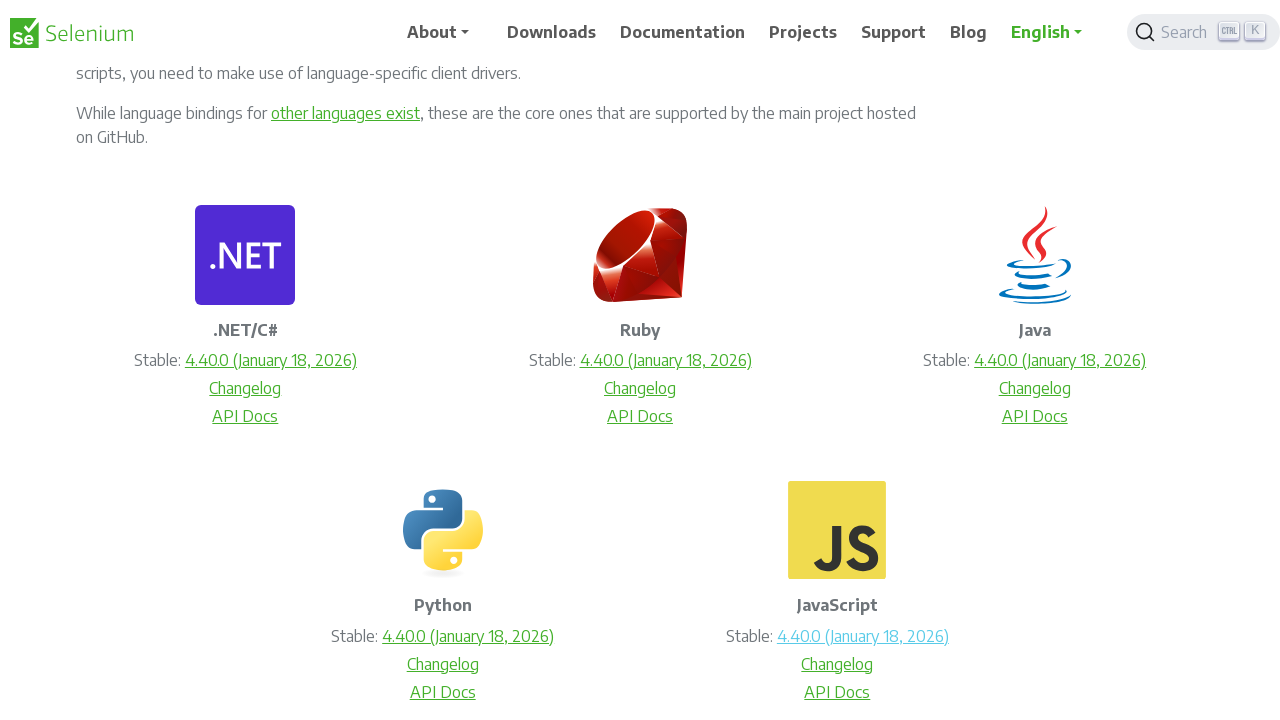

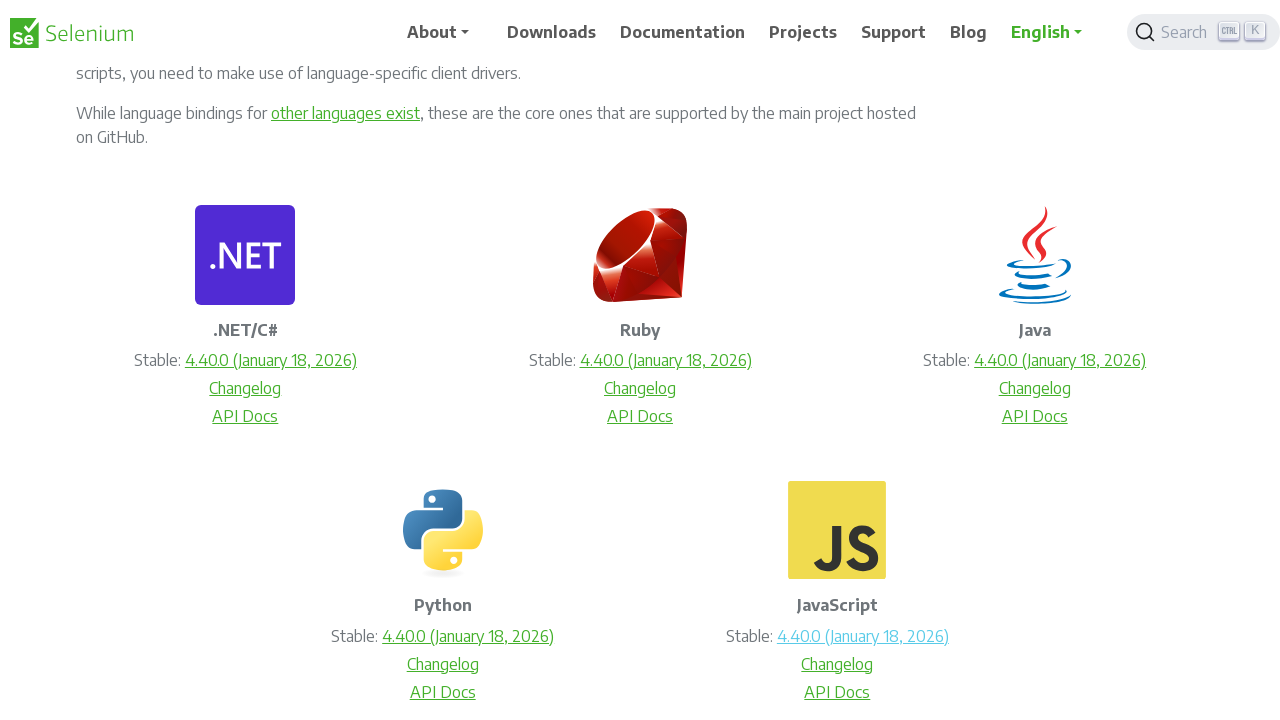